Tests navigation on a blog page by clicking on a link text "compendiumdev" and verifying the page transition by checking the current URL

Starting URL: https://omayo.blogspot.com/

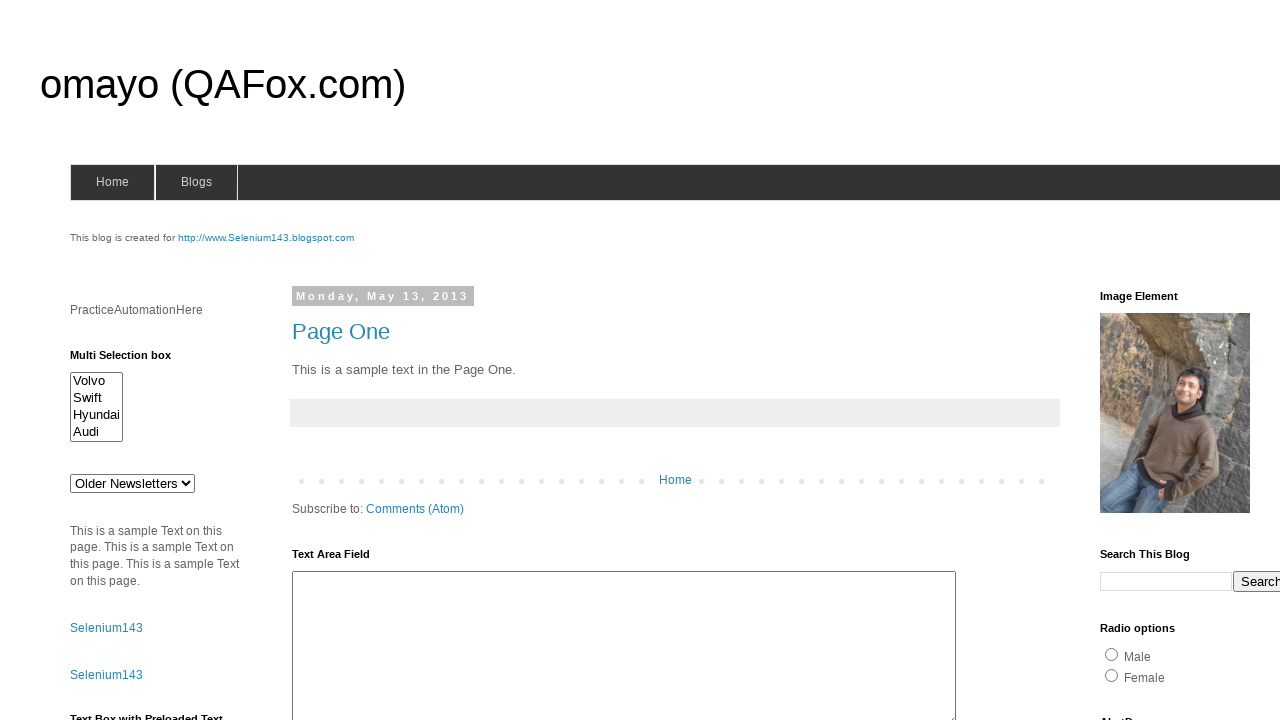

Set viewport size to 1920x1080
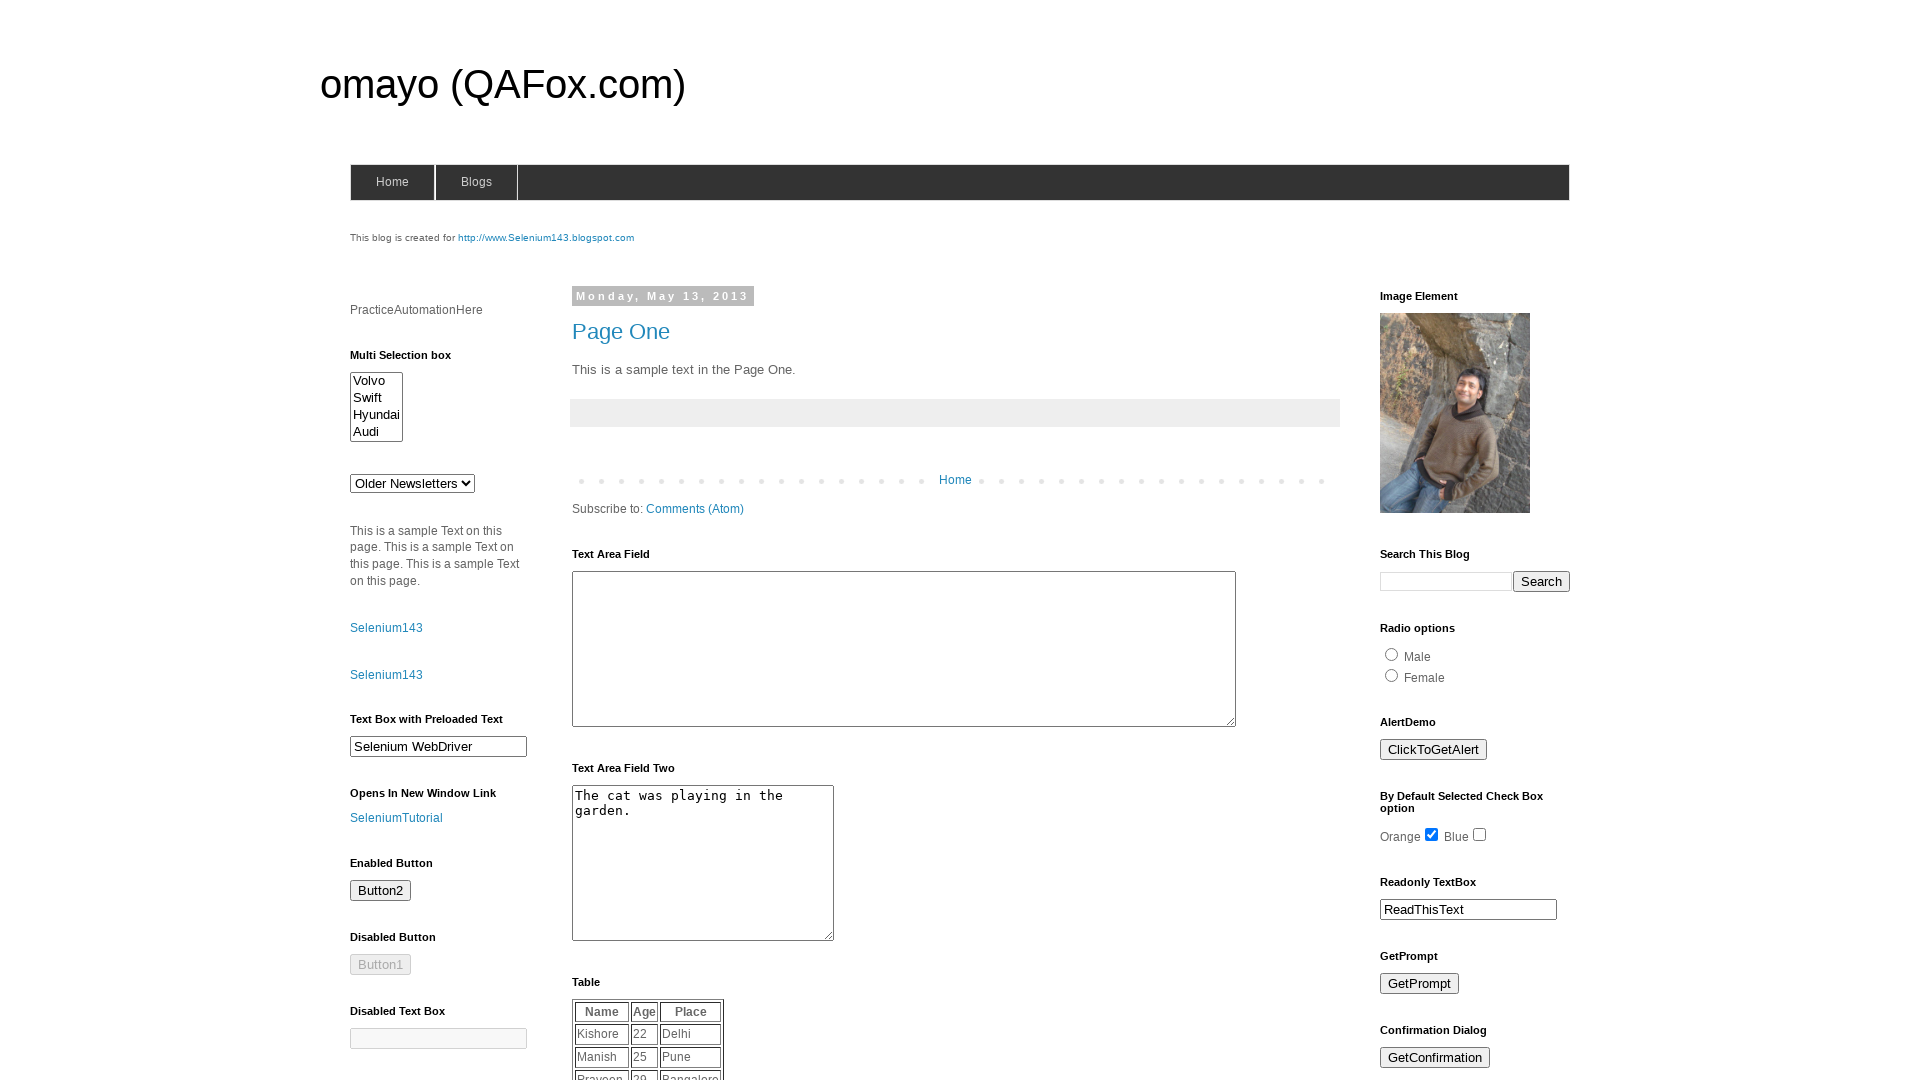

Retrieved page title: omayo (QAFox.com)
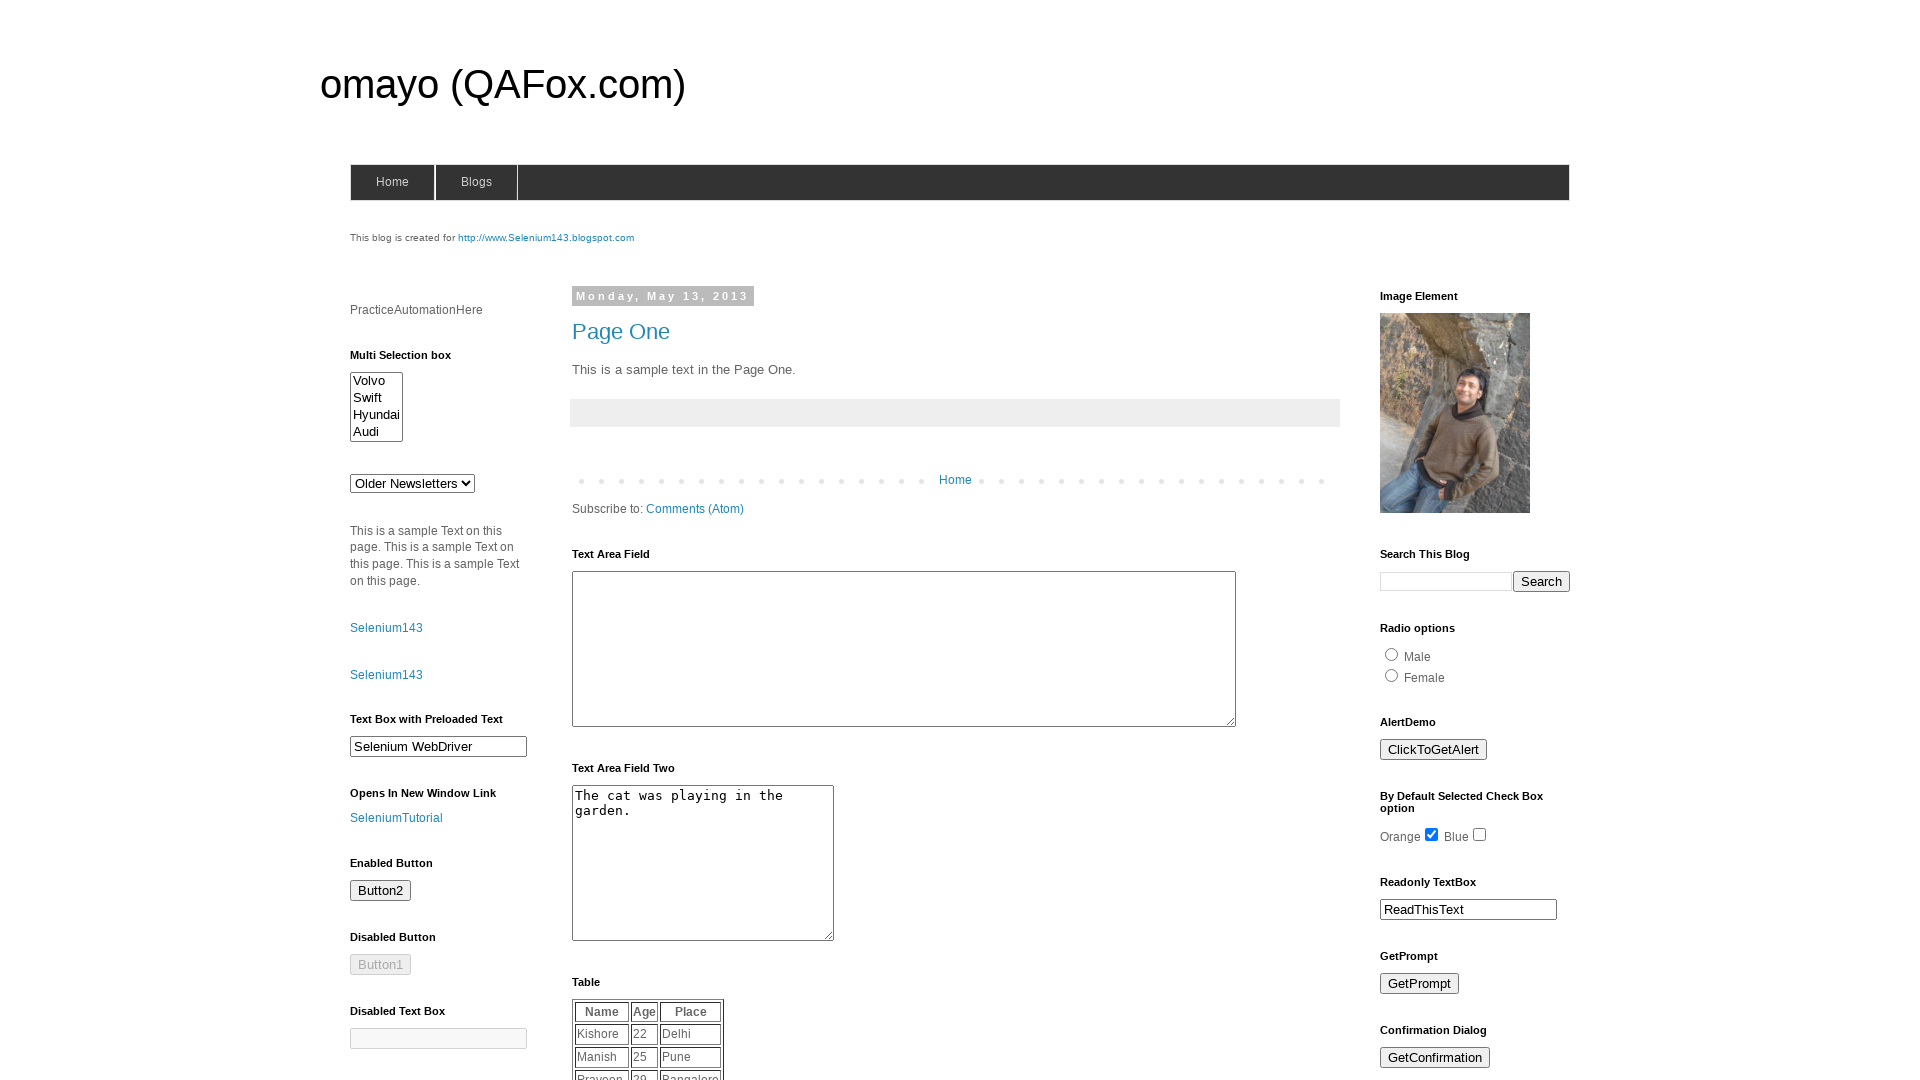

Clicked on 'compendiumdev' link at (1440, 540) on text=compendiumdev
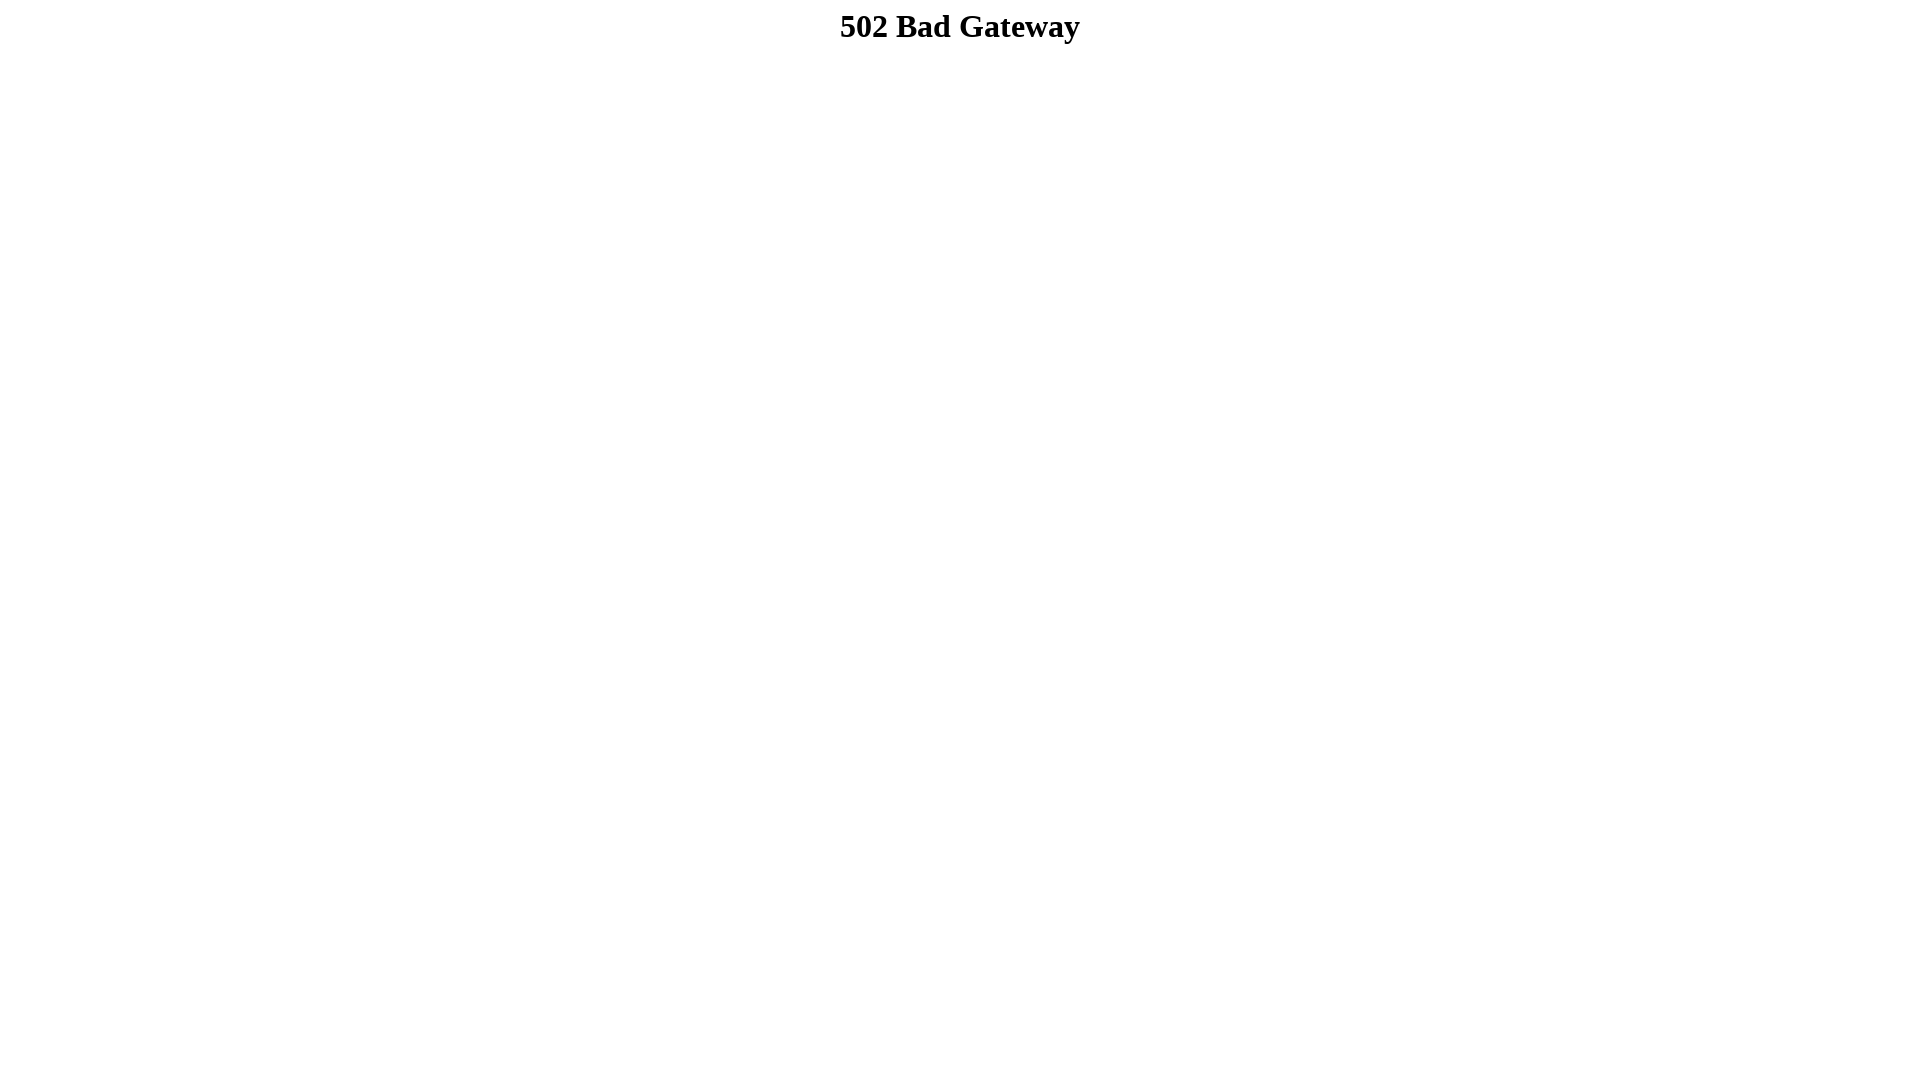

Page loaded after navigation
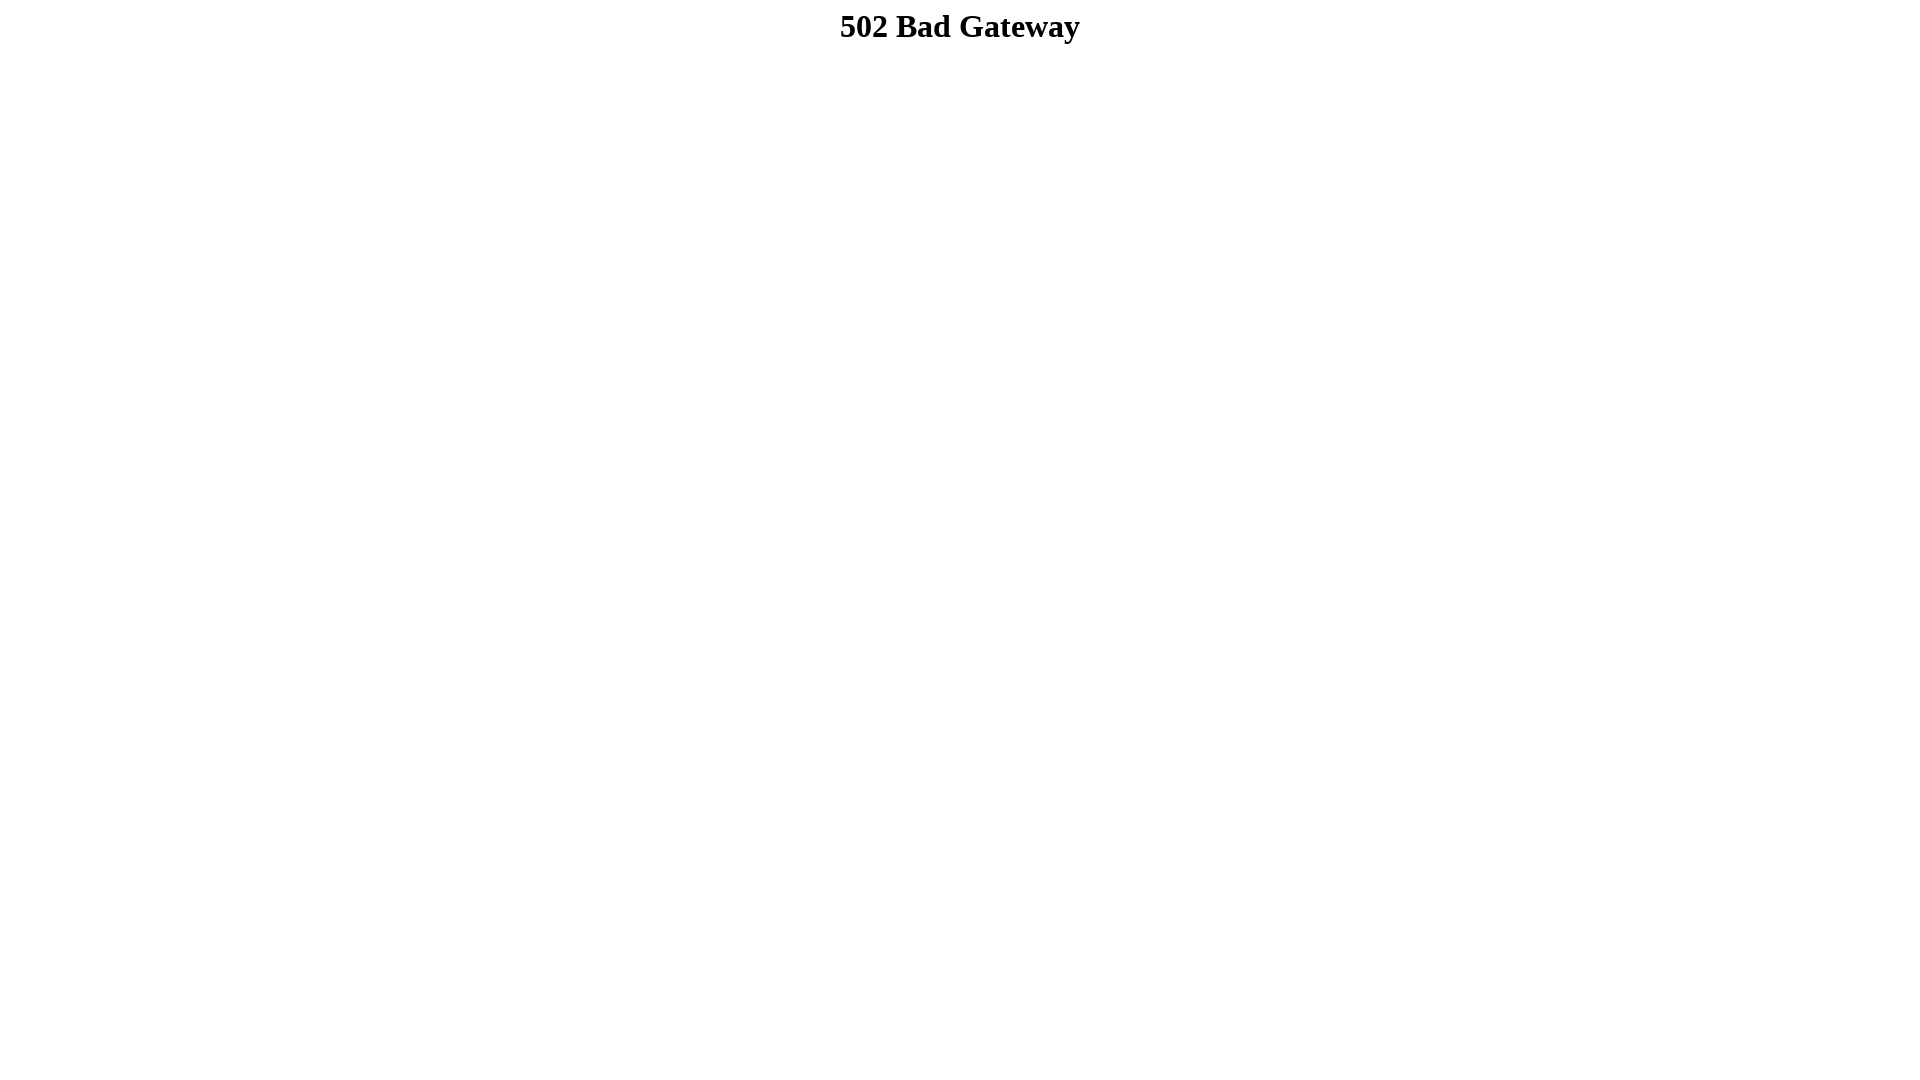

Retrieved current URL: https://compendiumdev.co.uk/selenium/basic_web_page.html
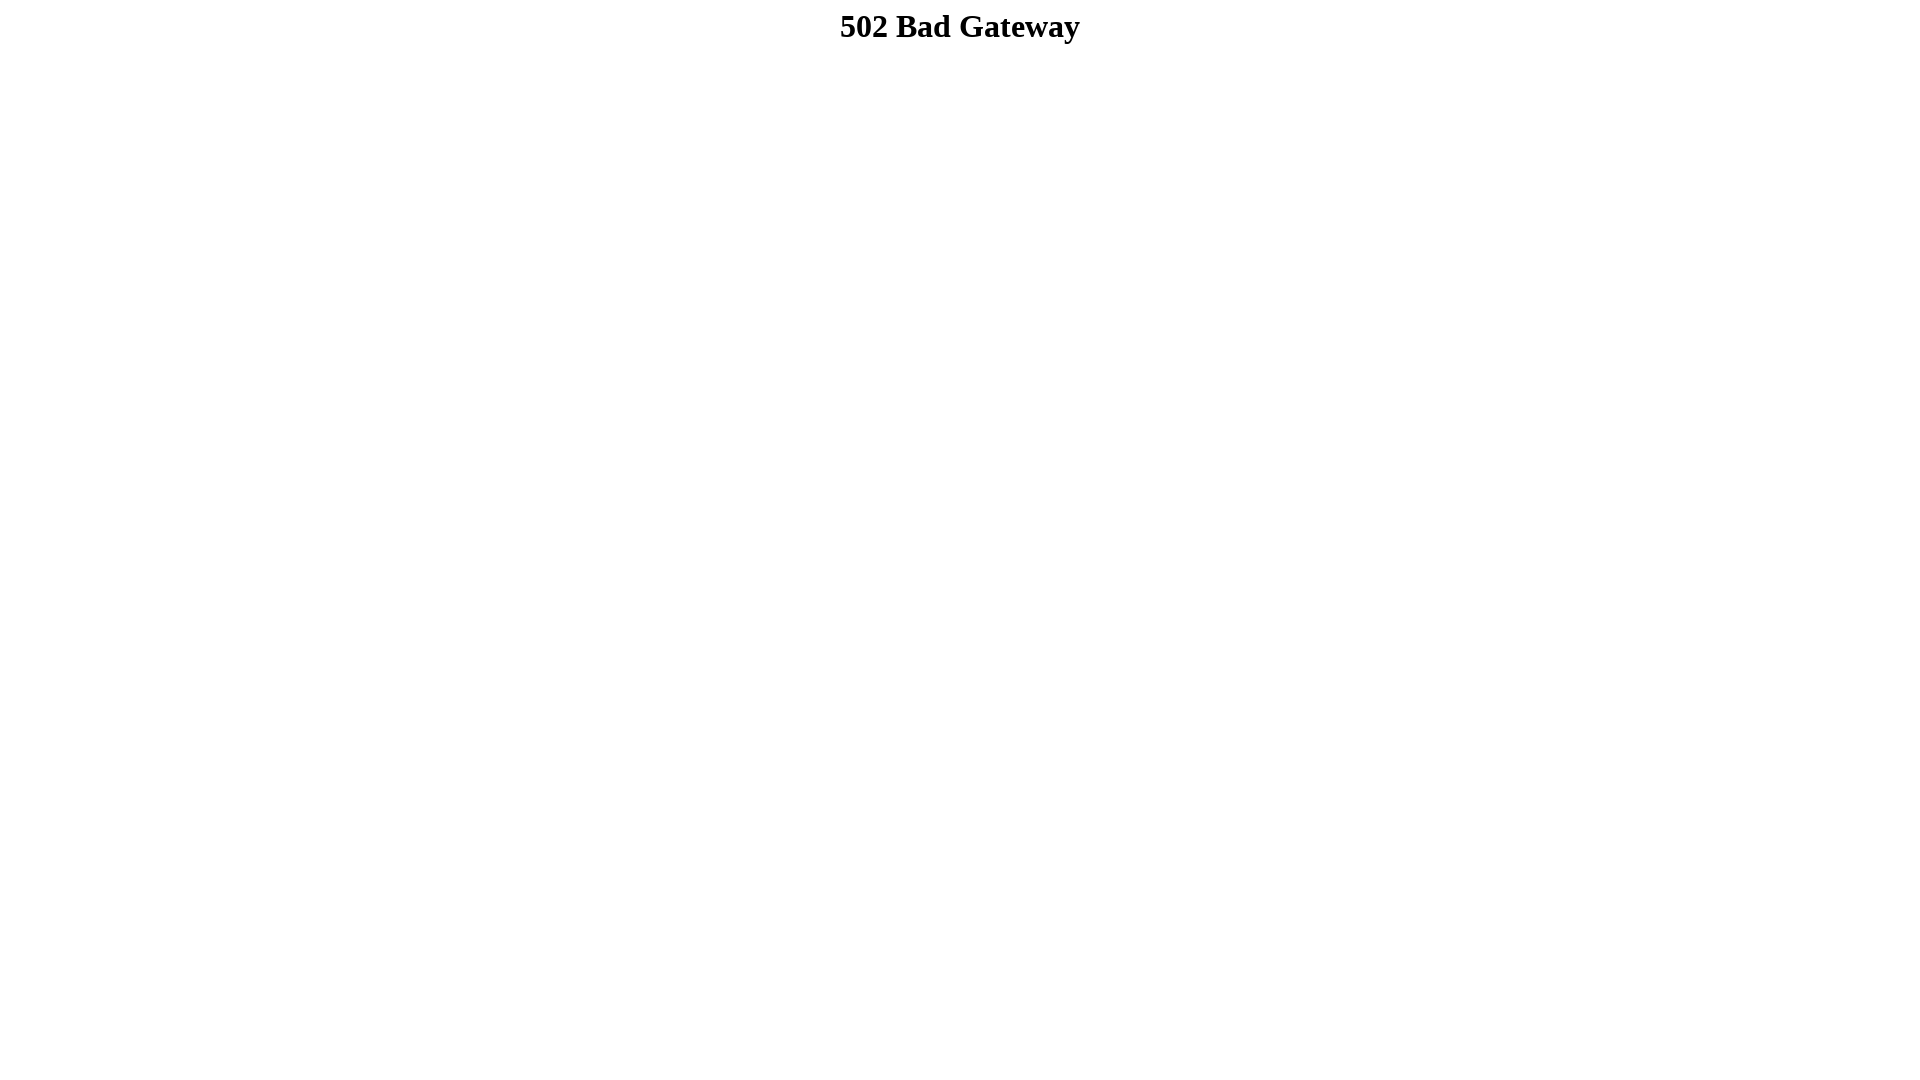

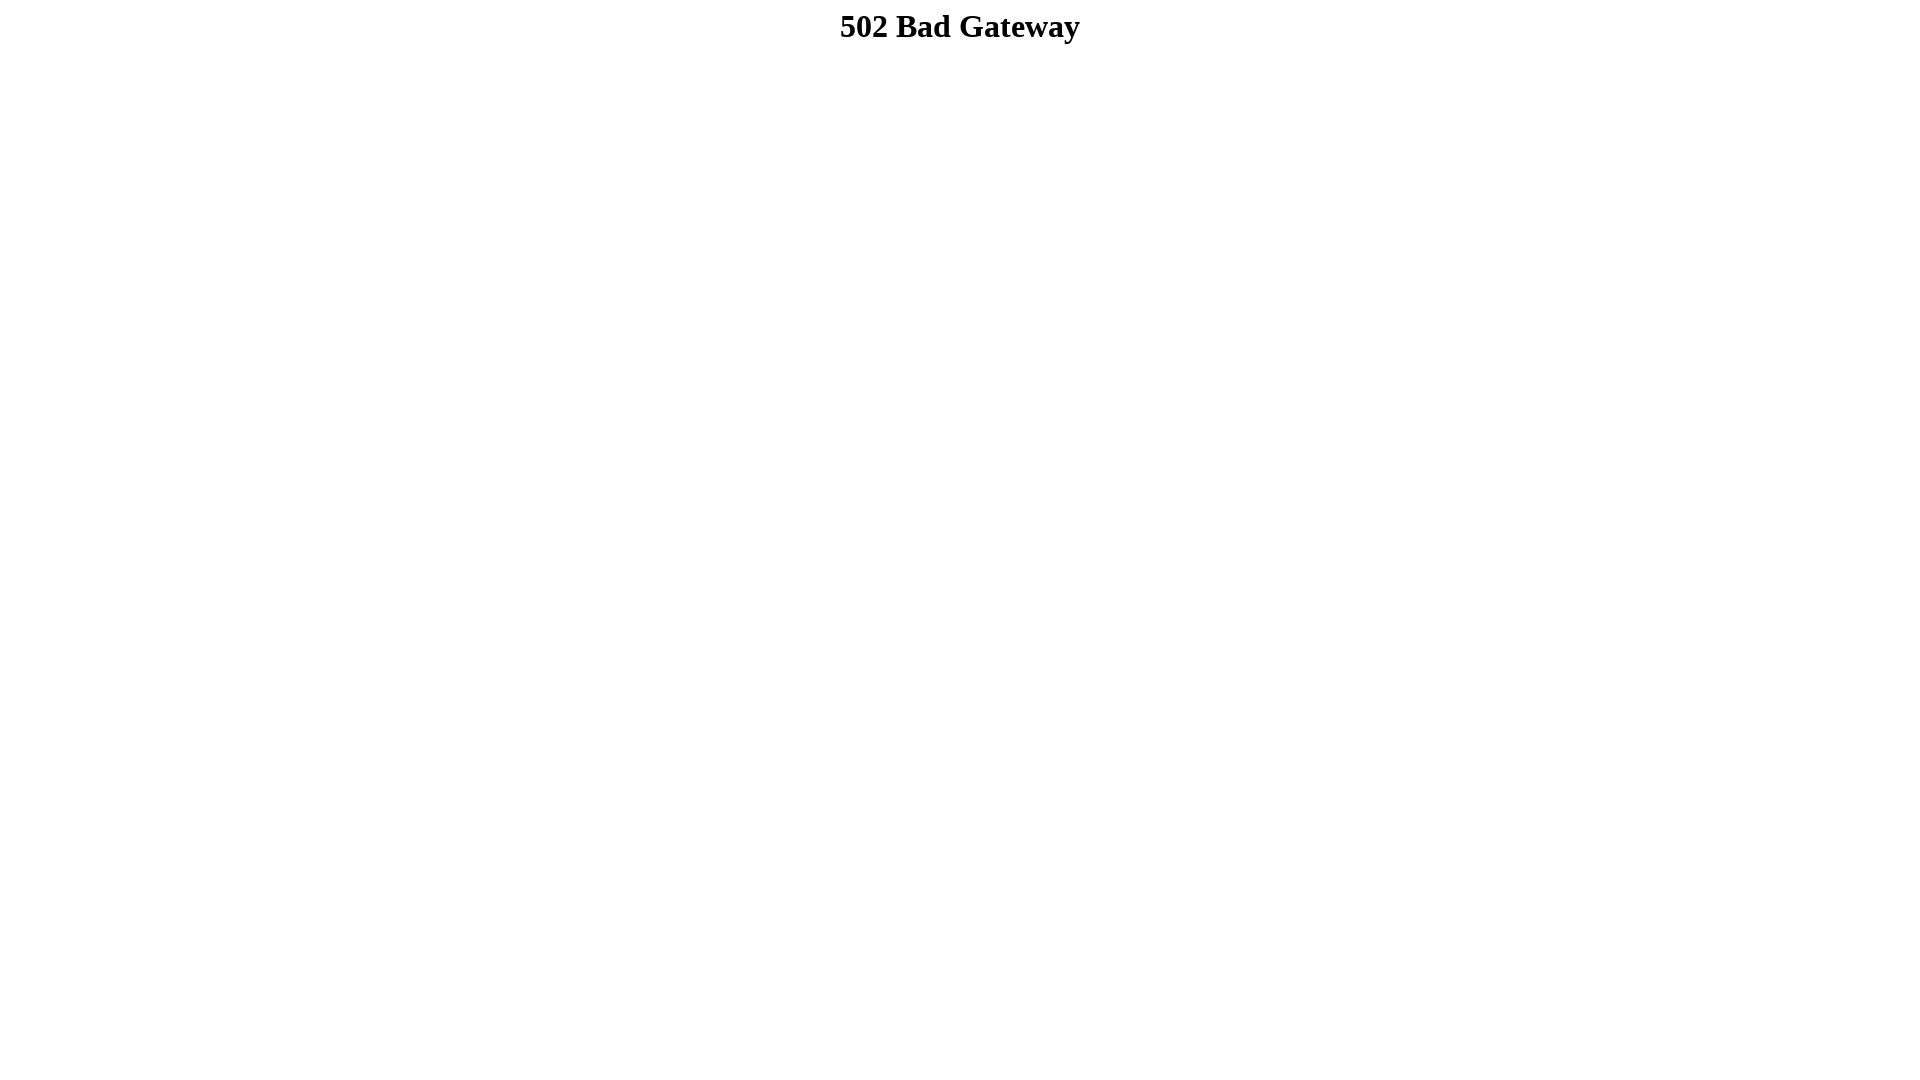